Waits for price to reach $100, books an item, then solves a mathematical captcha by calculating logarithm of a trigonometric expression

Starting URL: http://suninjuly.github.io/explicit_wait2.html

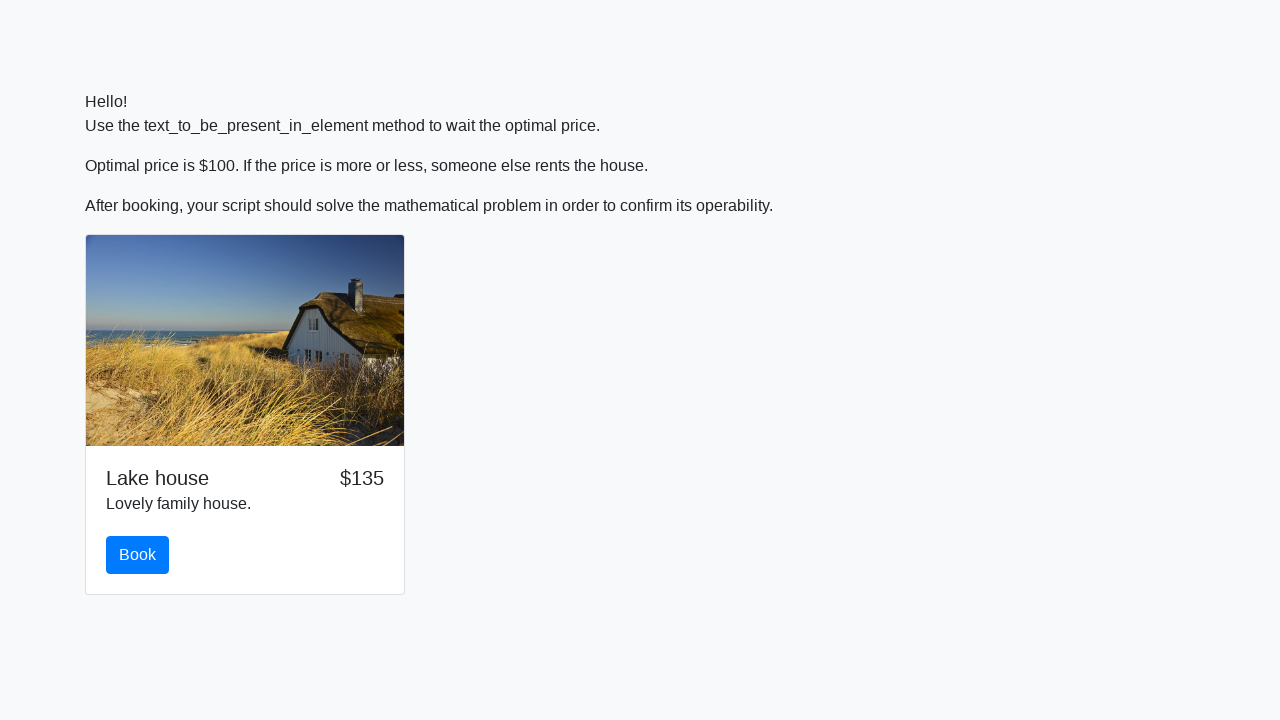

Waited for price to reach $100
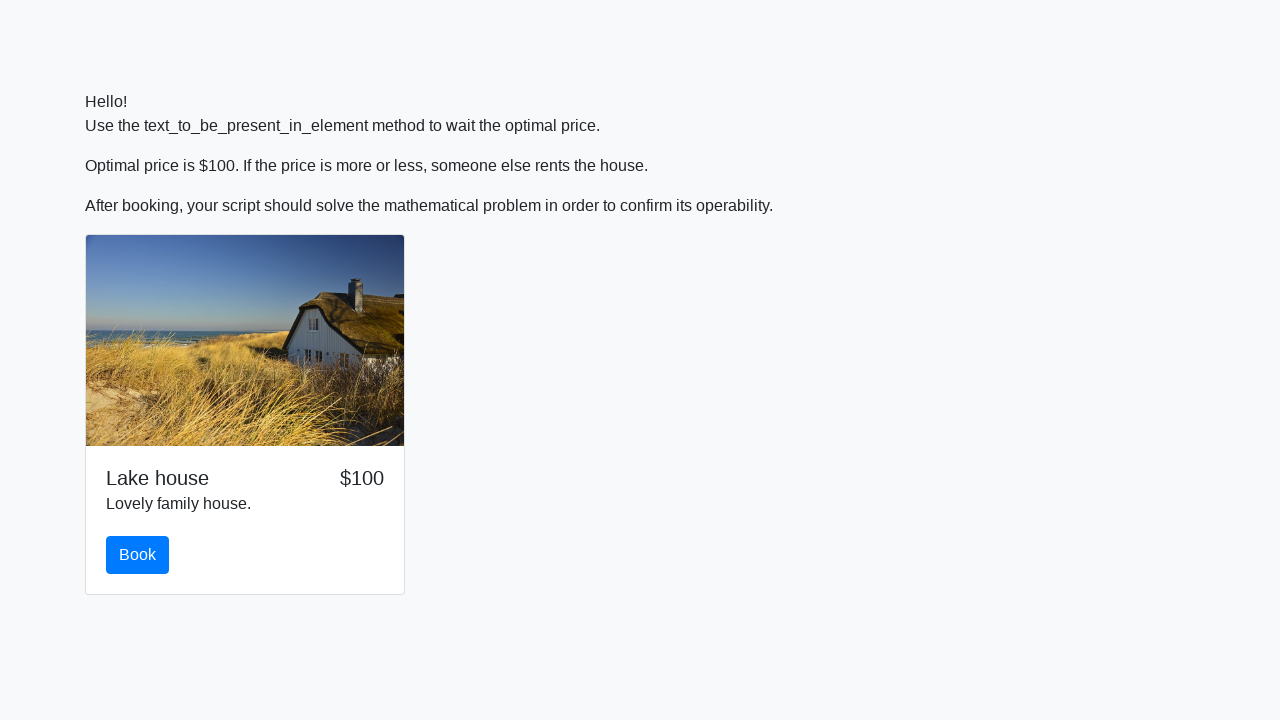

Clicked book button at (138, 555) on #book
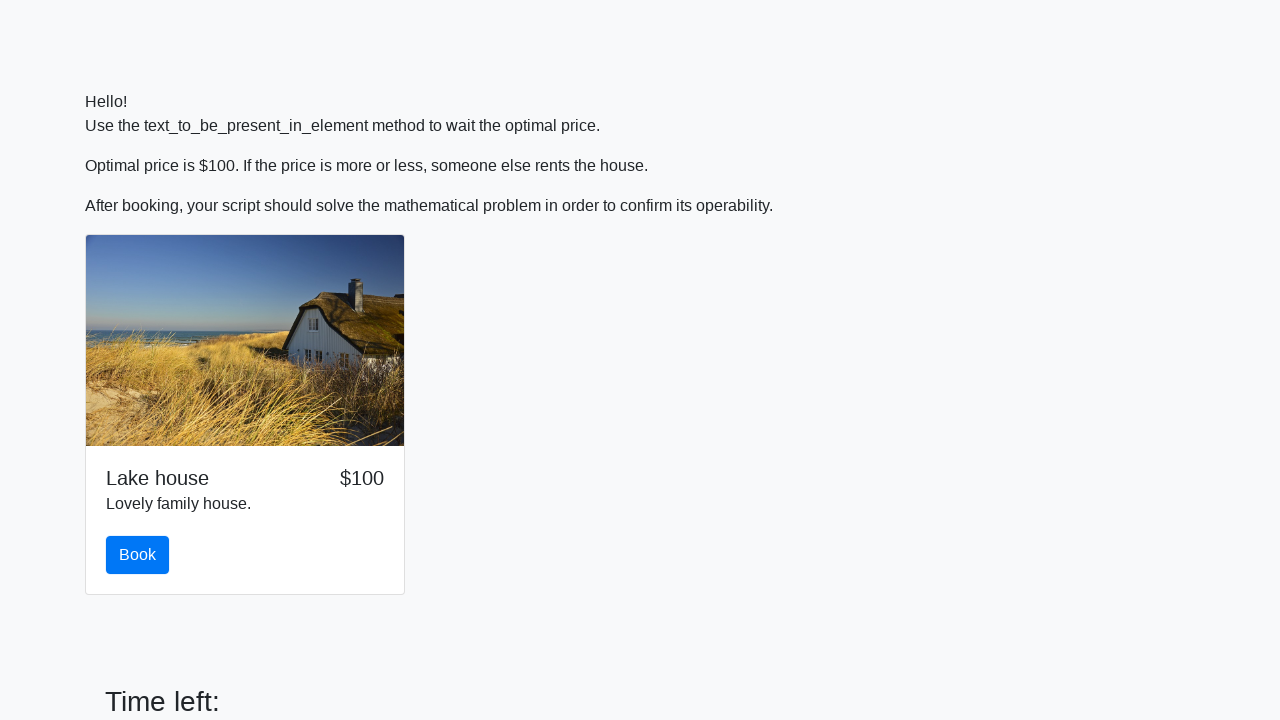

Scrolled to bottom of page
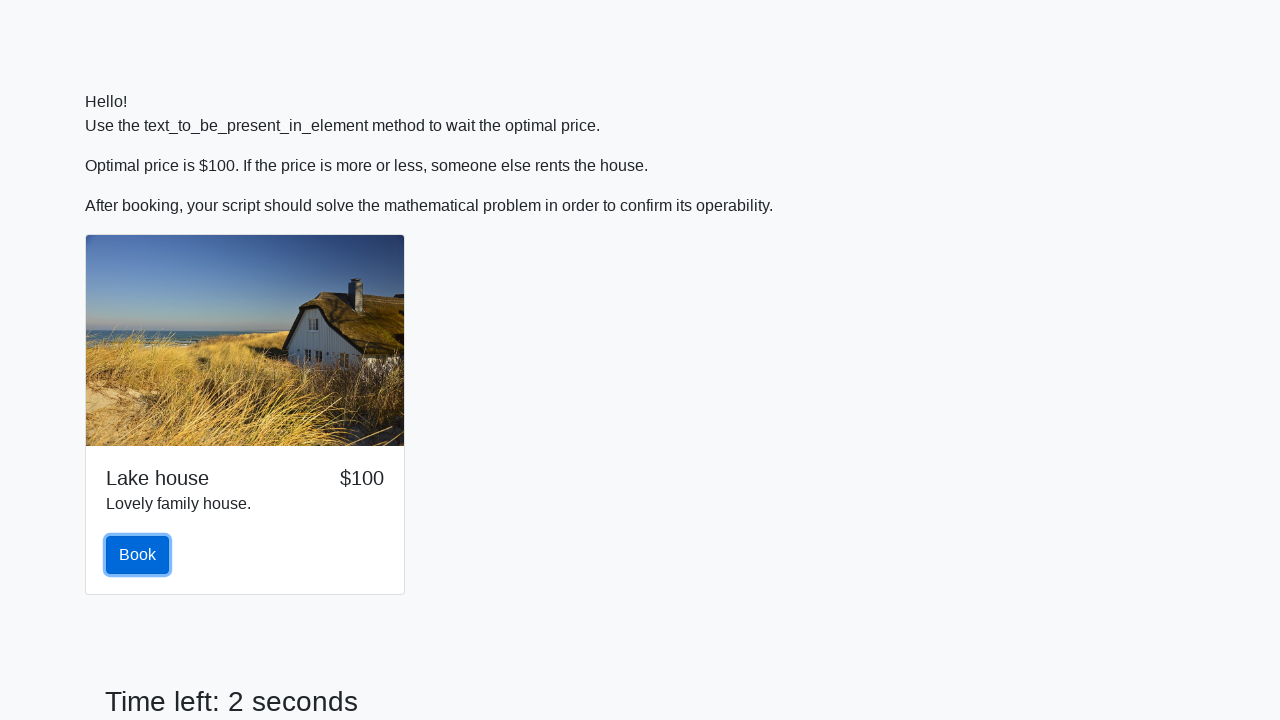

Retrieved input value for mathematical calculation
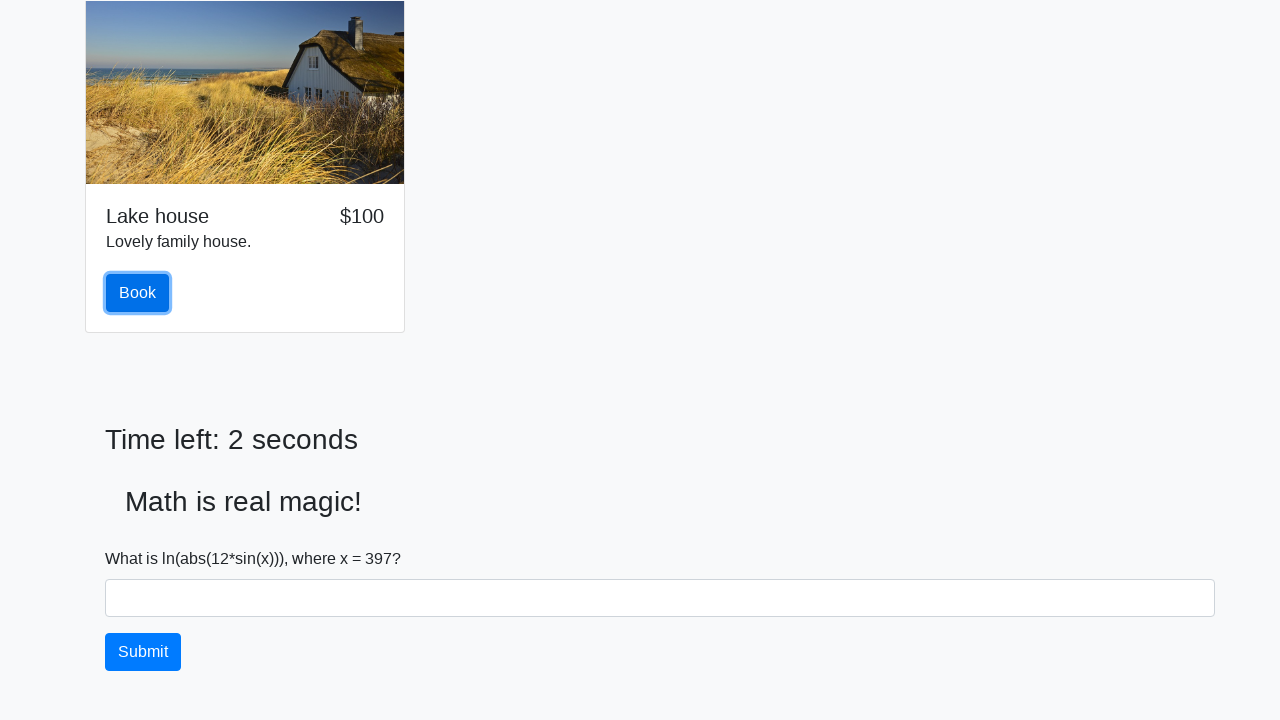

Calculated logarithm of trigonometric expression: 2.3977501038595728
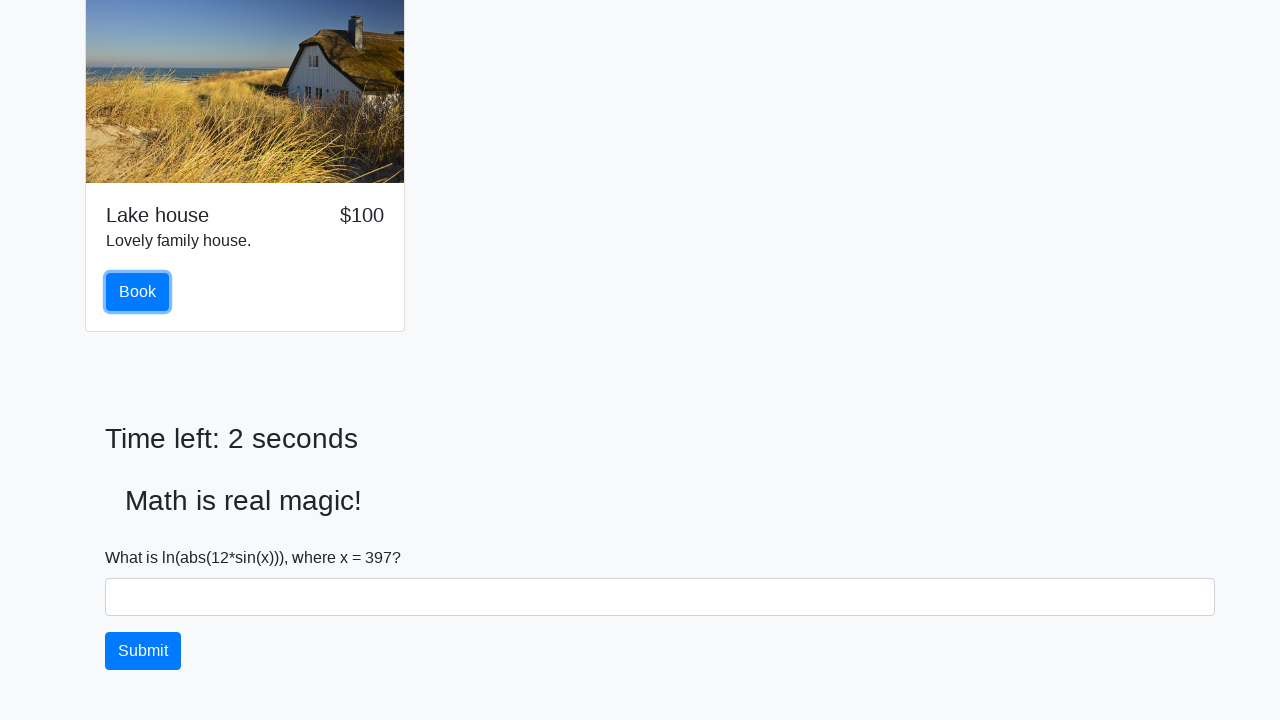

Filled answer field with calculated value on #answer
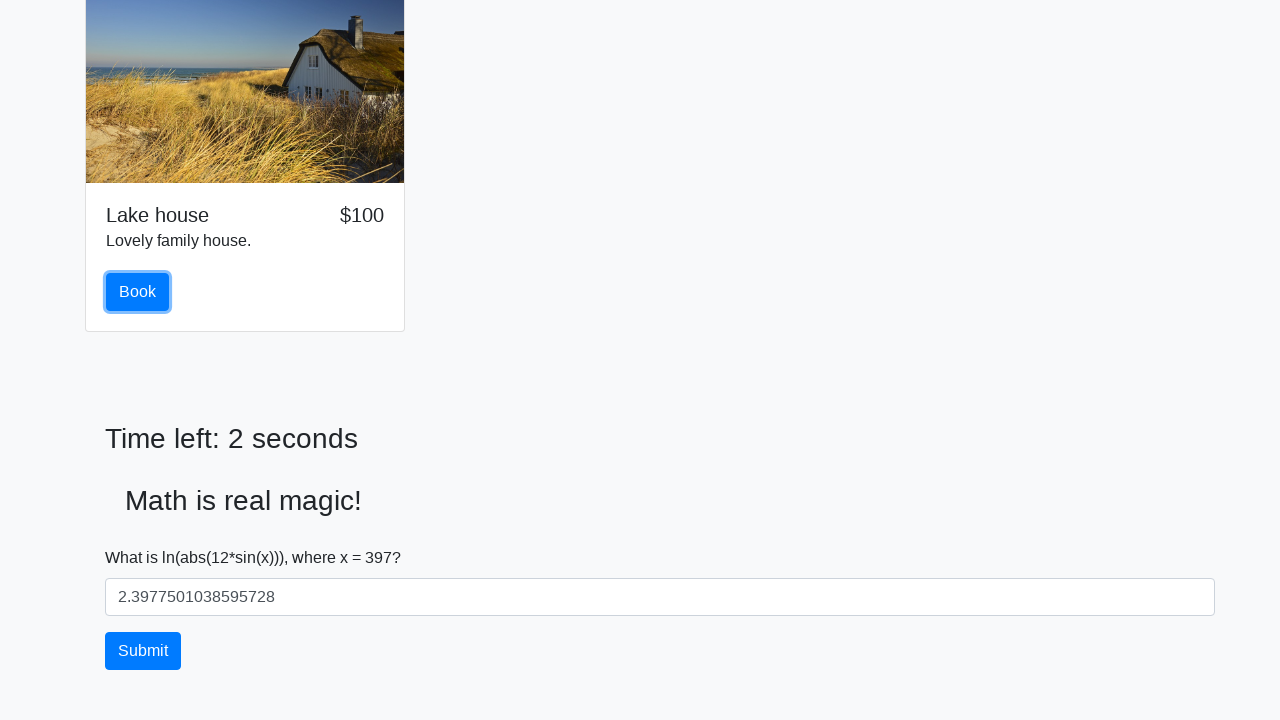

Clicked solve button to submit captcha answer at (143, 651) on #solve
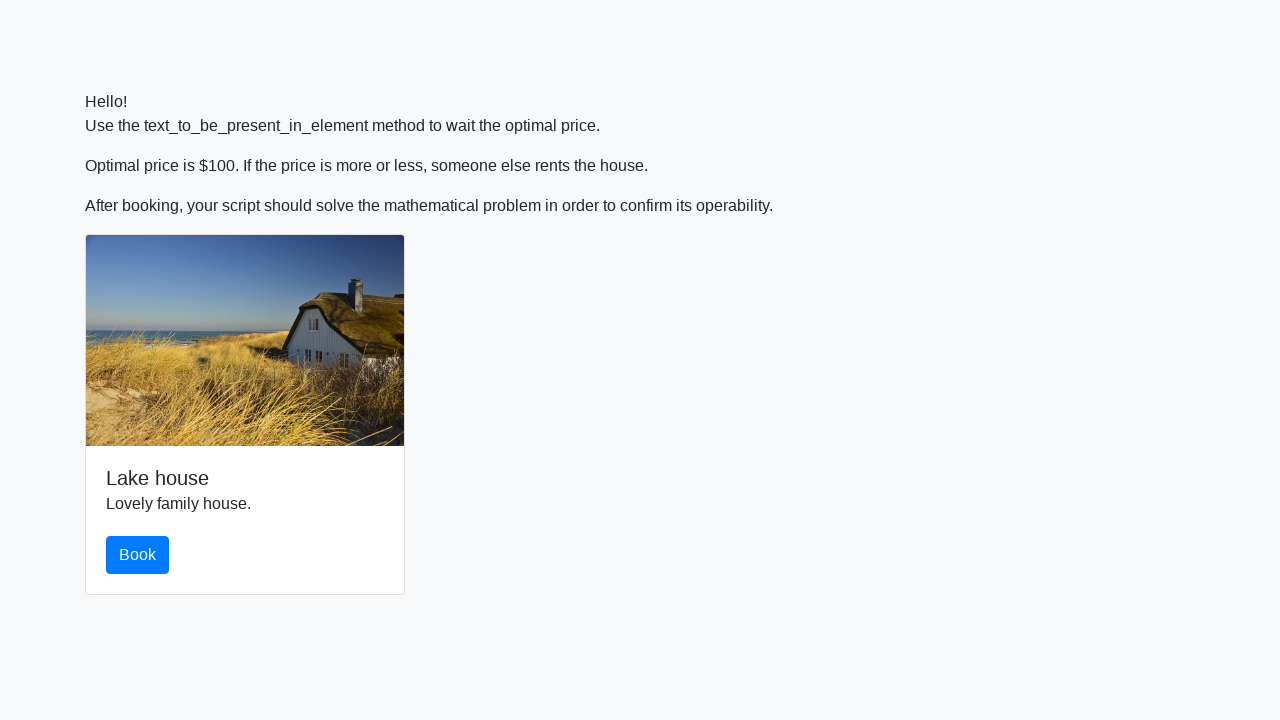

Waited 1 second to see result
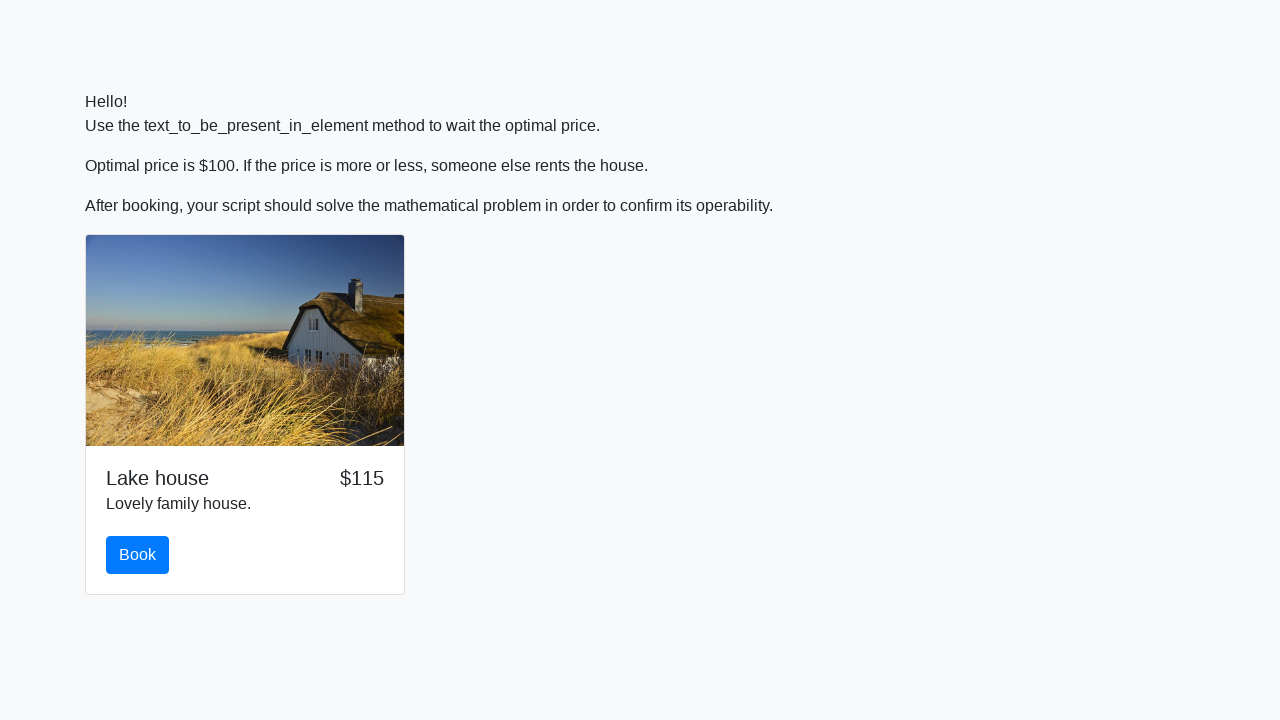

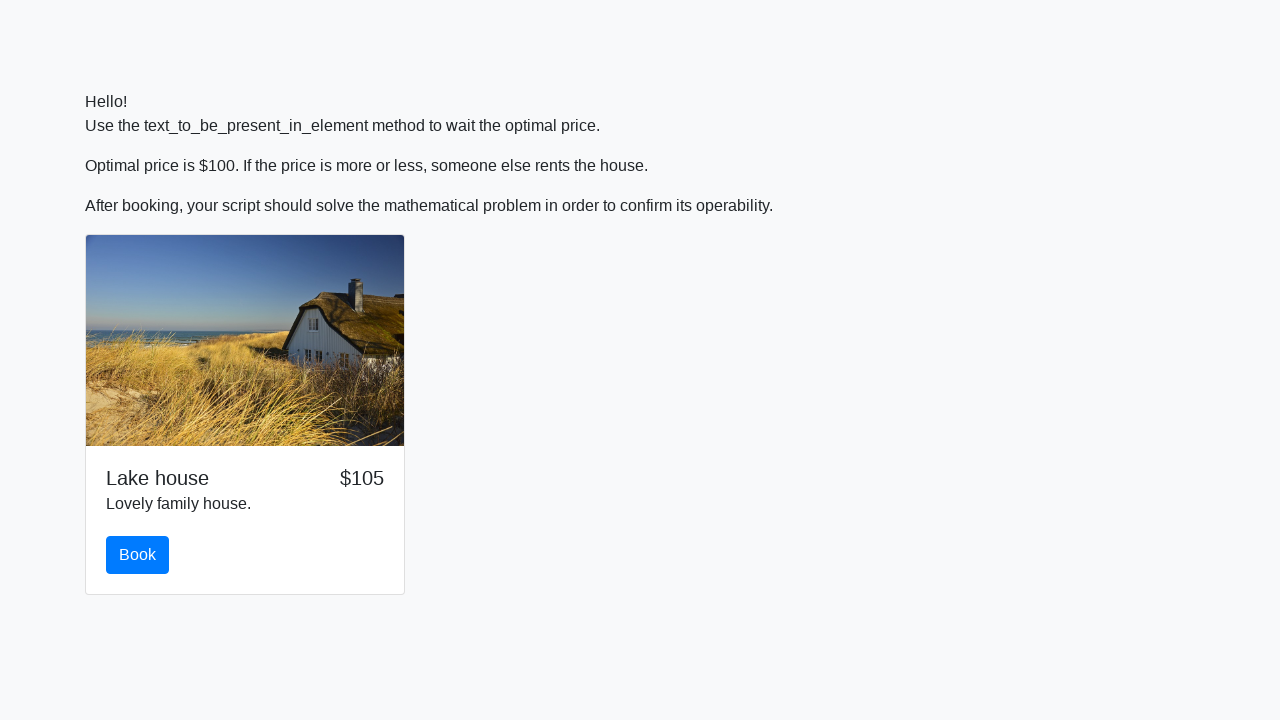